Tests table search functionality returns no results for non-existent values by searching for "cat" and verifying only 1 row (no results message) is shown

Starting URL: https://www.lambdatest.com/selenium-playground/table-sort-search-demo

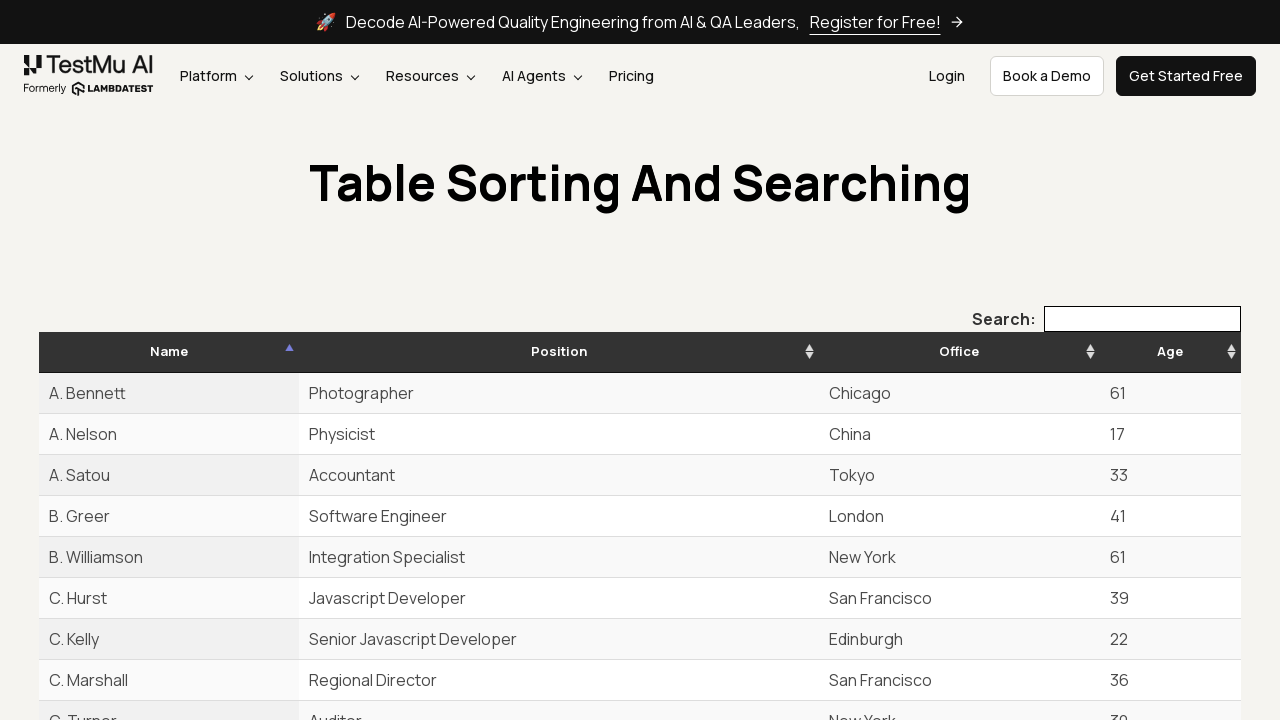

Cleared search input field on input[type="search"][aria-controls="example"]
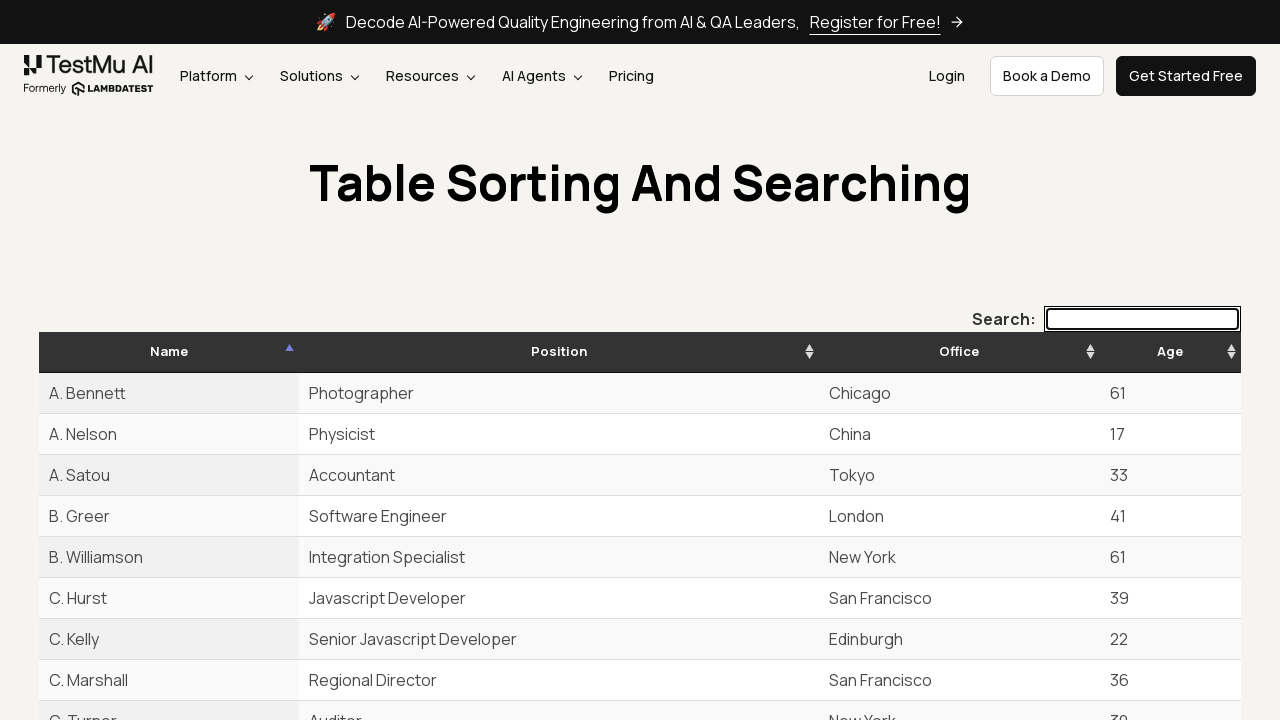

Entered 'cat' in search field to test for non-existent values on input[type="search"][aria-controls="example"]
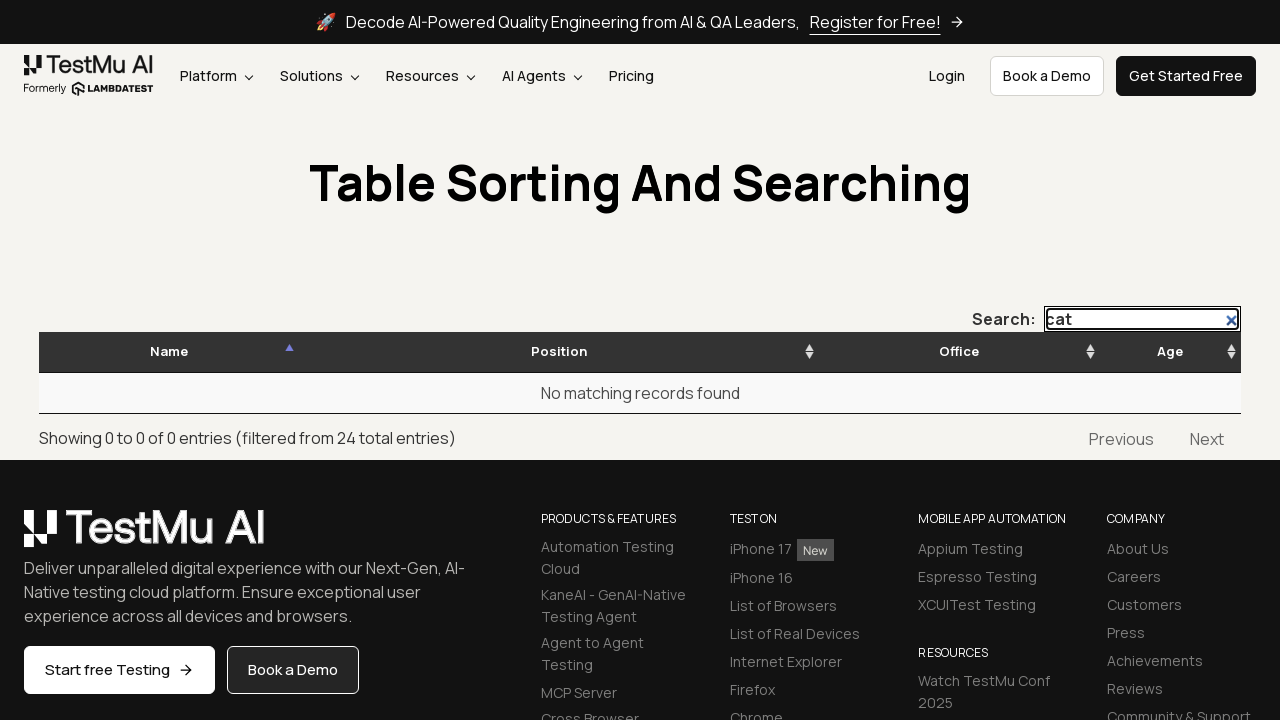

Waited for table to update after search
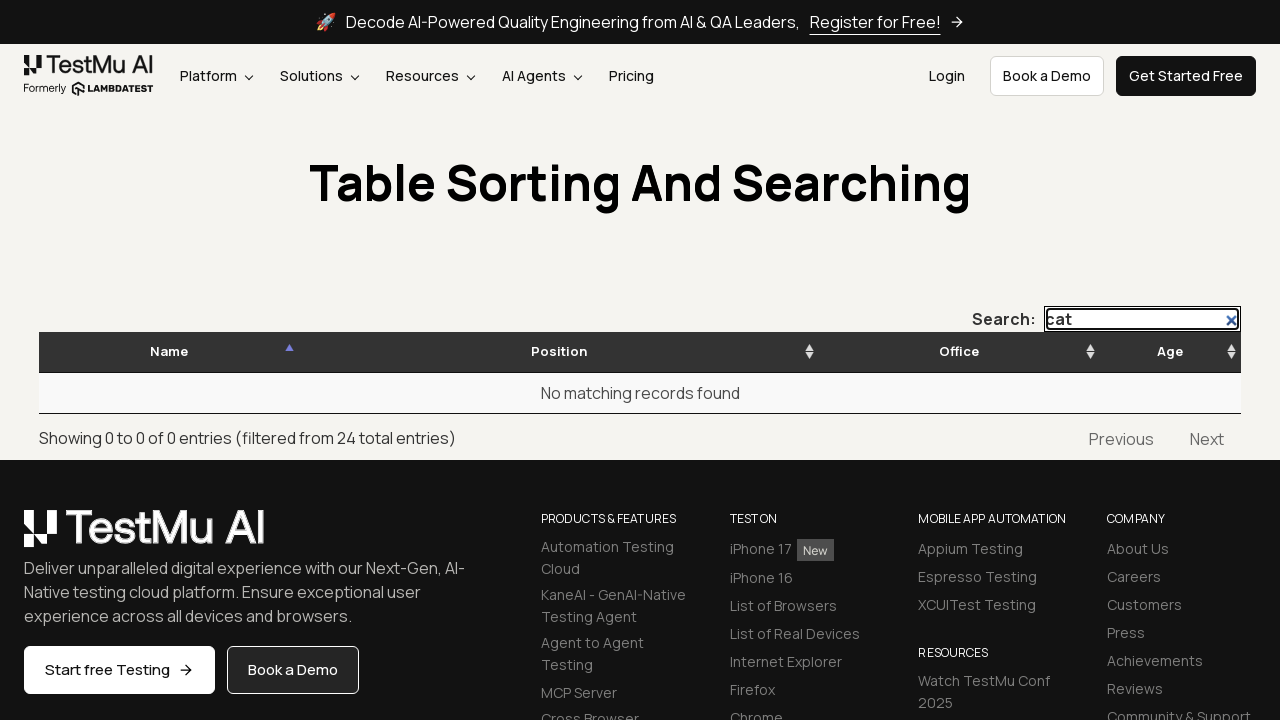

Located visible table rows
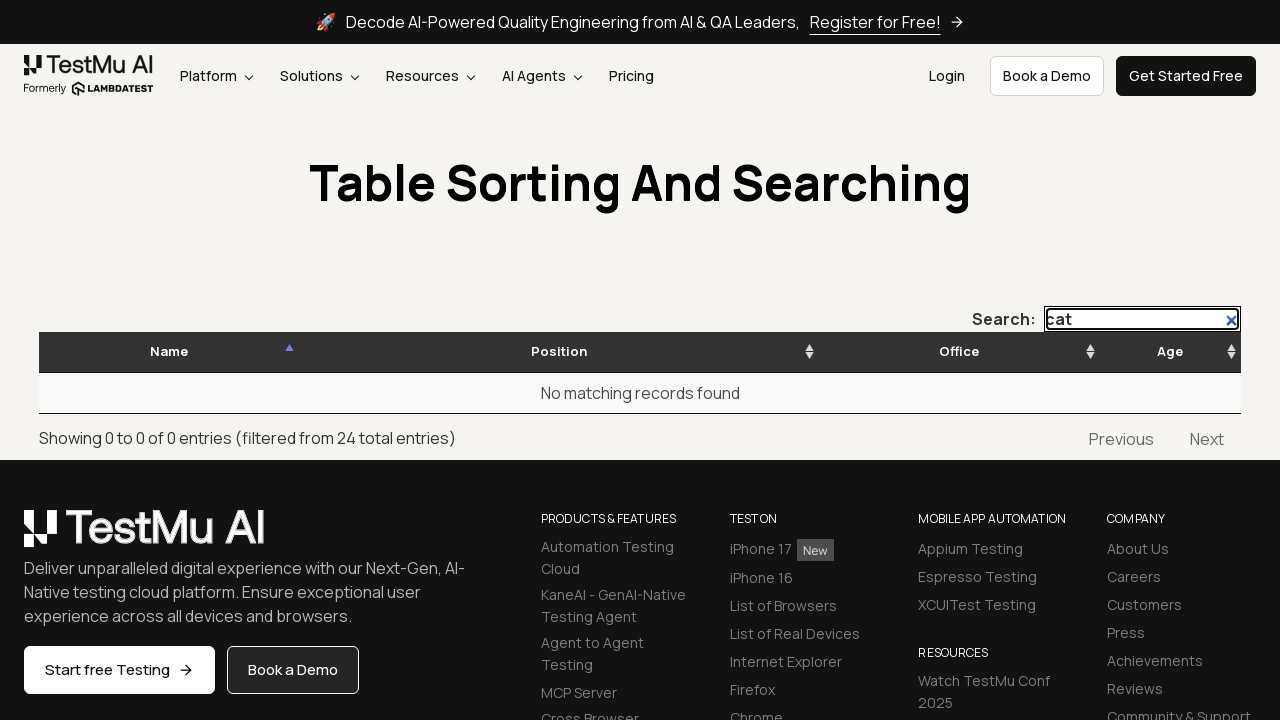

Waited for visible rows to be available - verified only 1 row (no results message) is shown
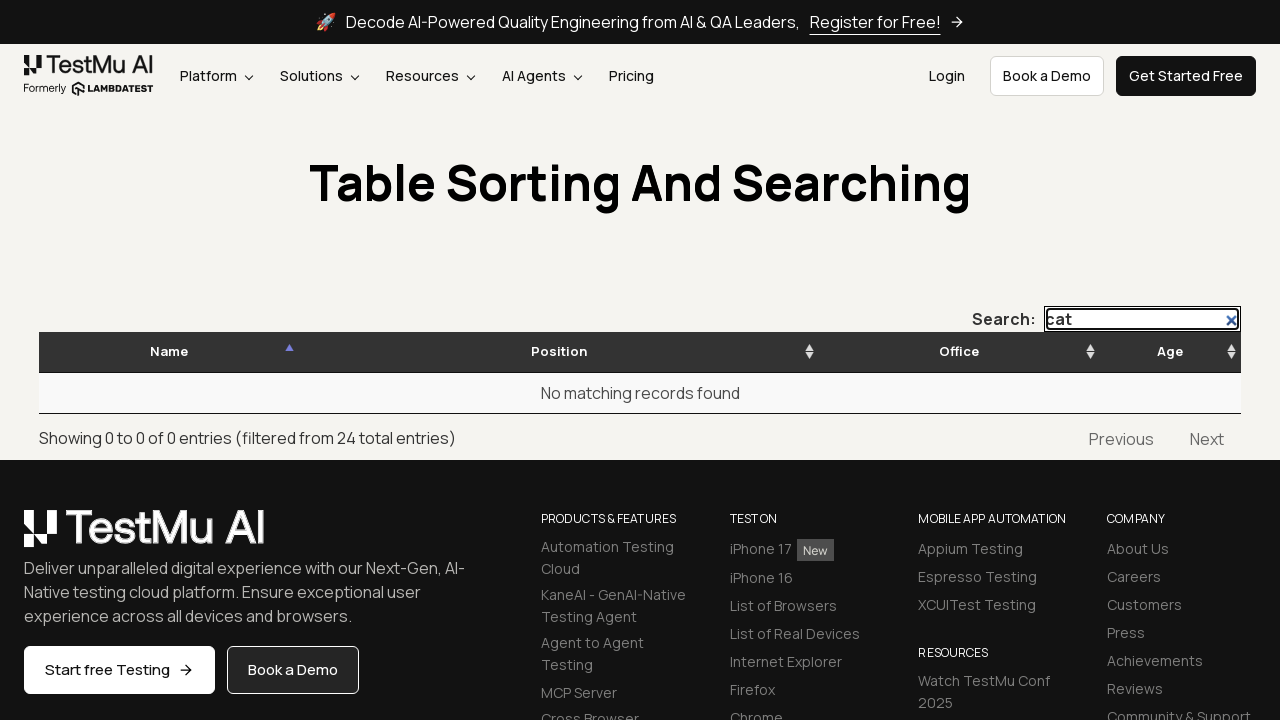

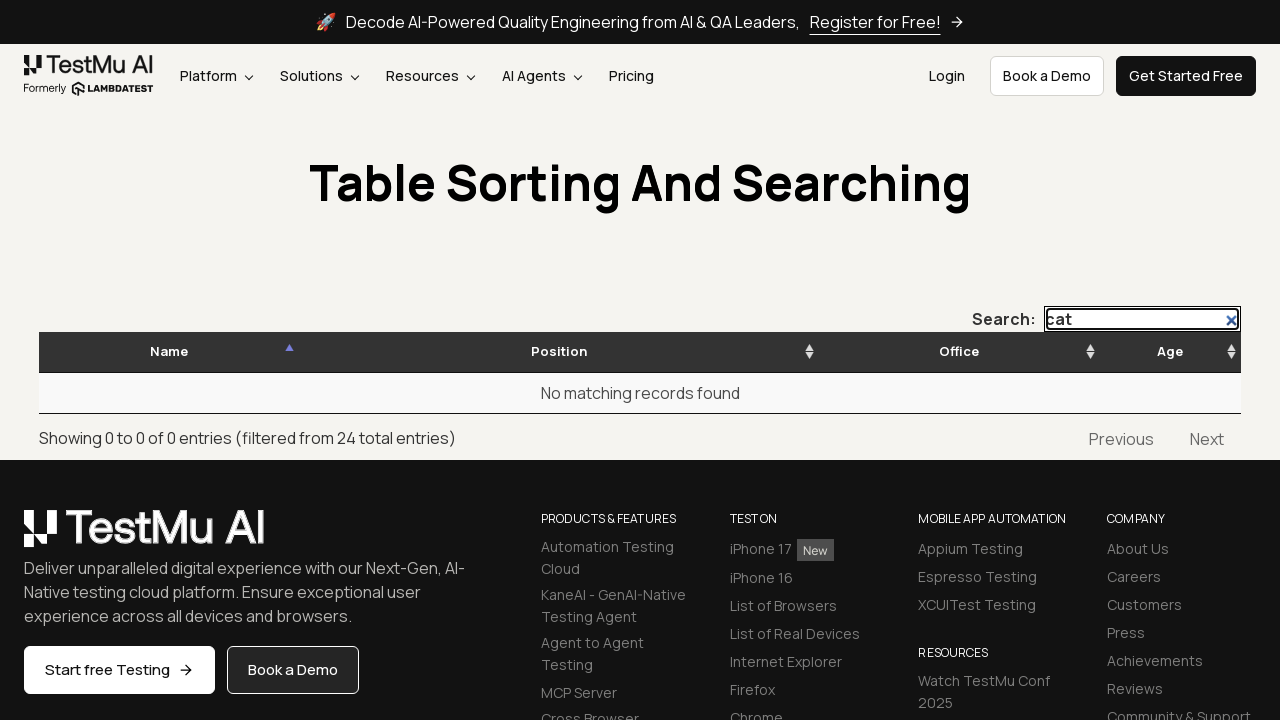